Tests dropdown selection functionality by selecting options from a dropdown menu using different selection methods (by index and by value)

Starting URL: https://rahulshettyacademy.com/AutomationPractice/

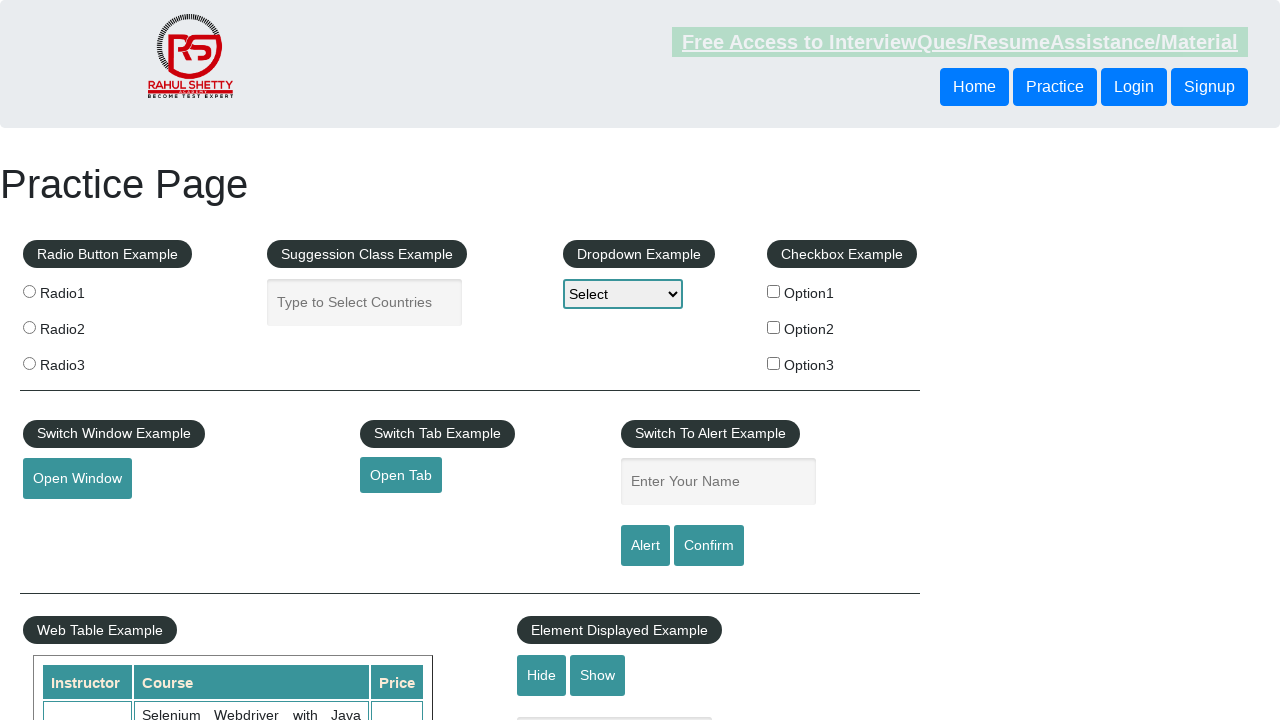

Waited for dropdown menu to be available
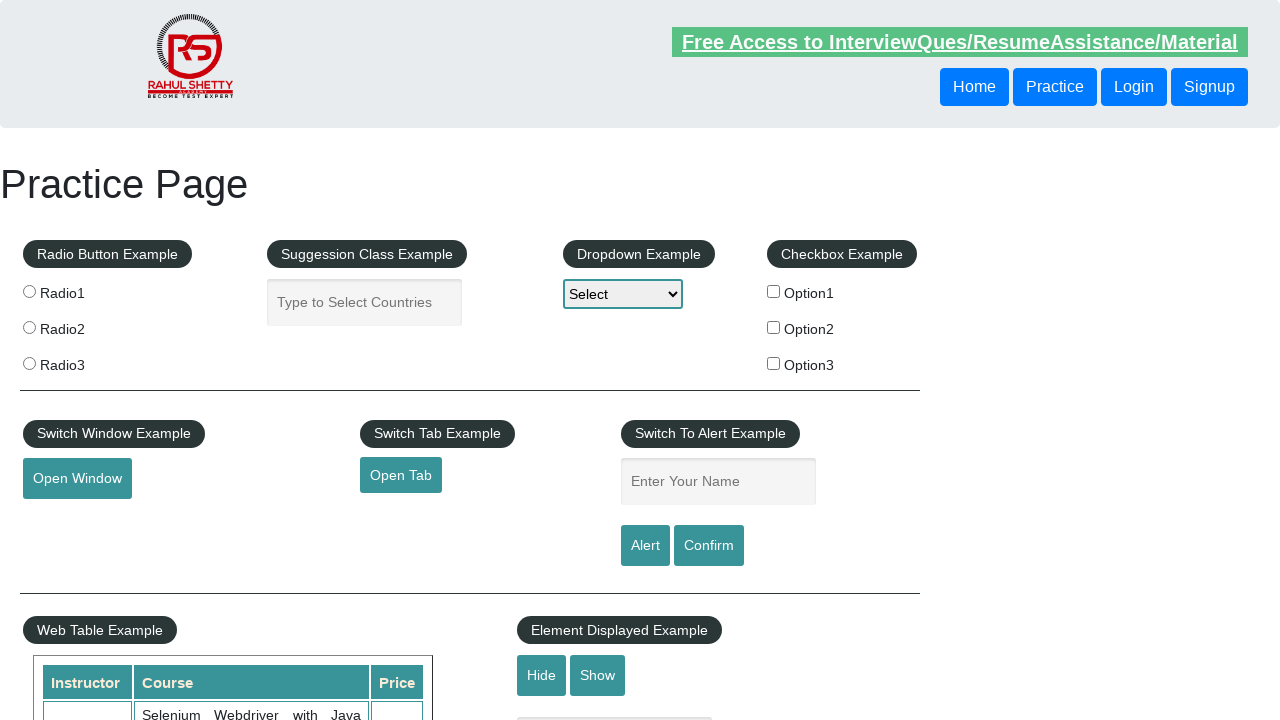

Selected Option2 from dropdown using index 2 on #dropdown-class-example
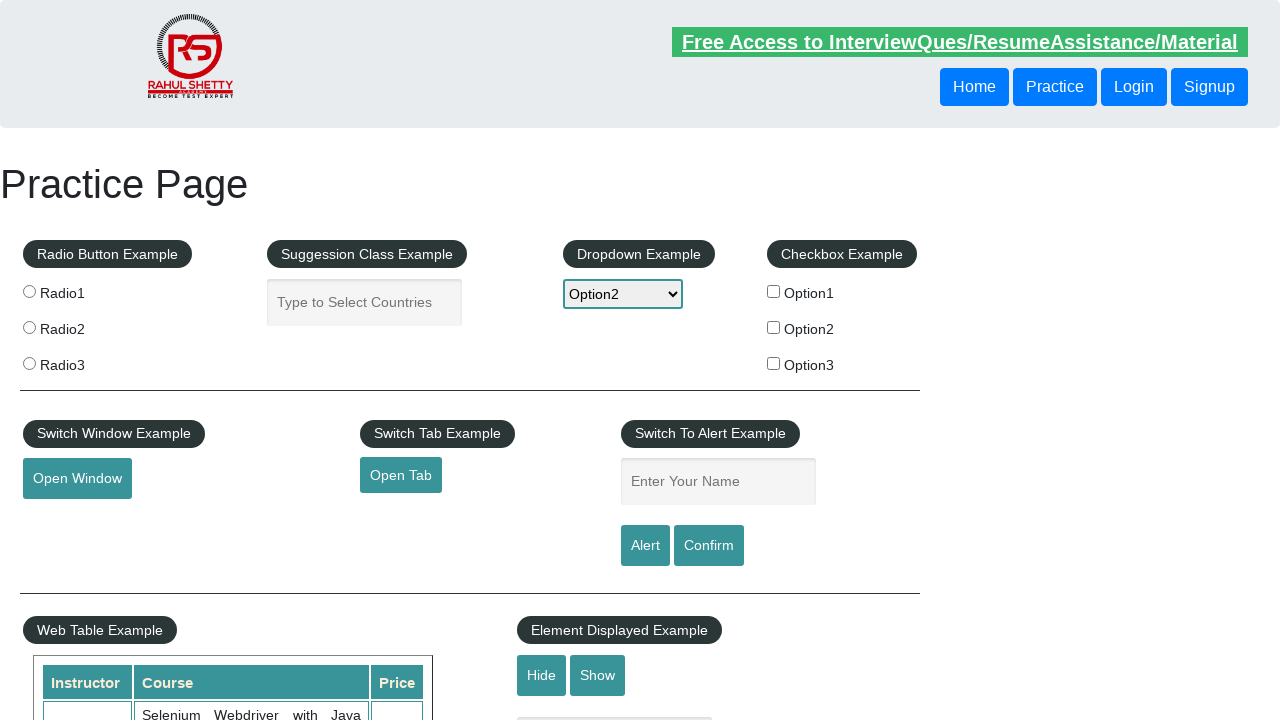

Selected Option1 from dropdown using value 'option1' on #dropdown-class-example
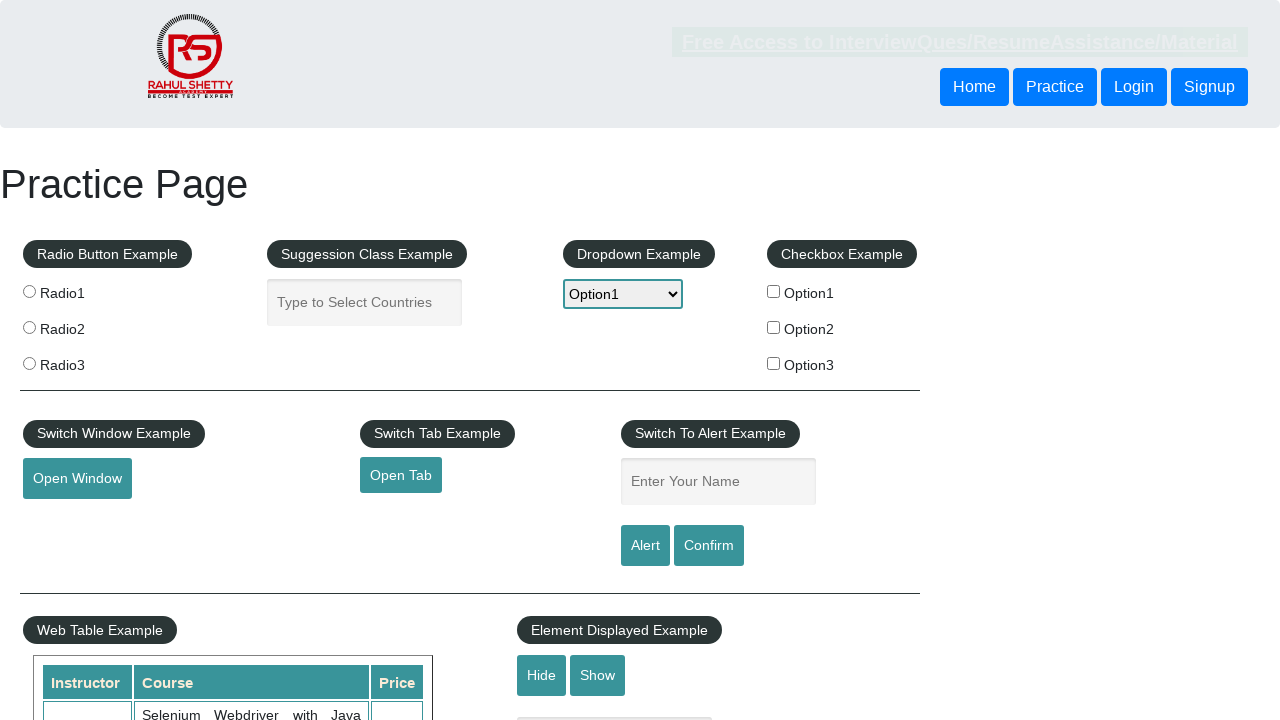

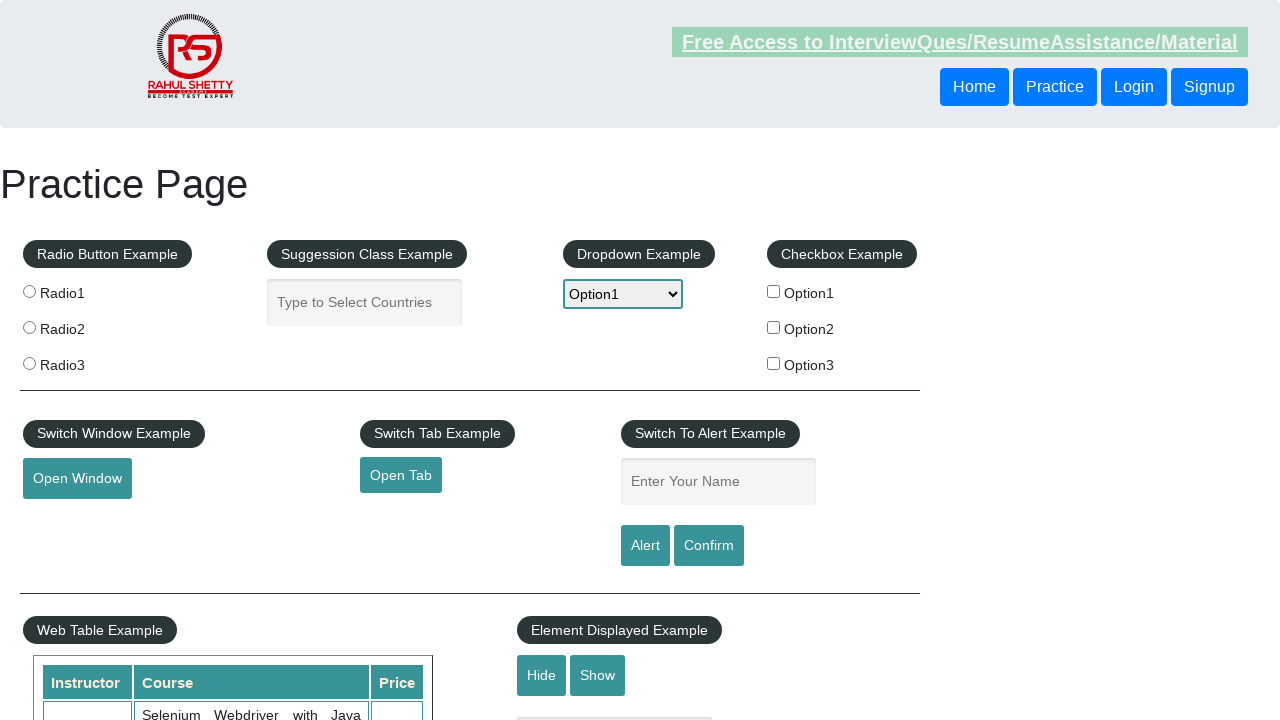